Tests radio button selection on an automation practice page by clicking on the second radio button option

Starting URL: https://www.rahulshettyacademy.com/AutomationPractice/

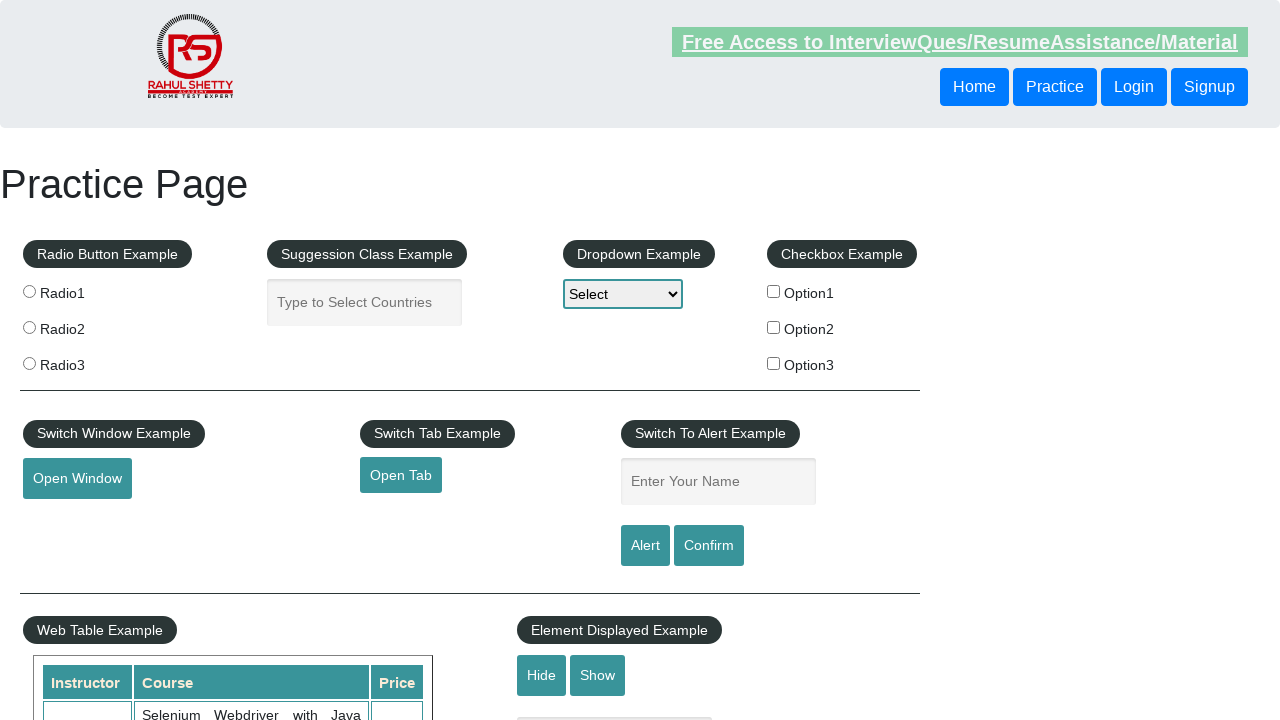

Clicked on the second radio button option (radio2) at (29, 327) on input[value='radio2']
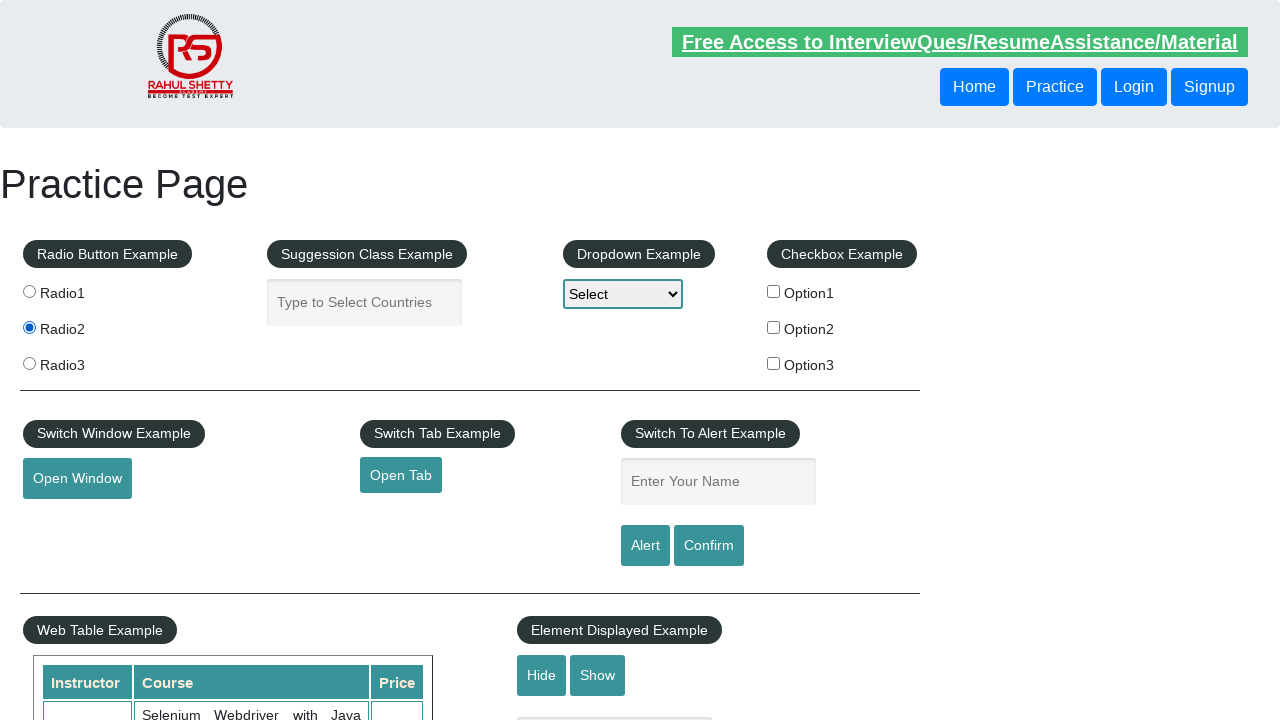

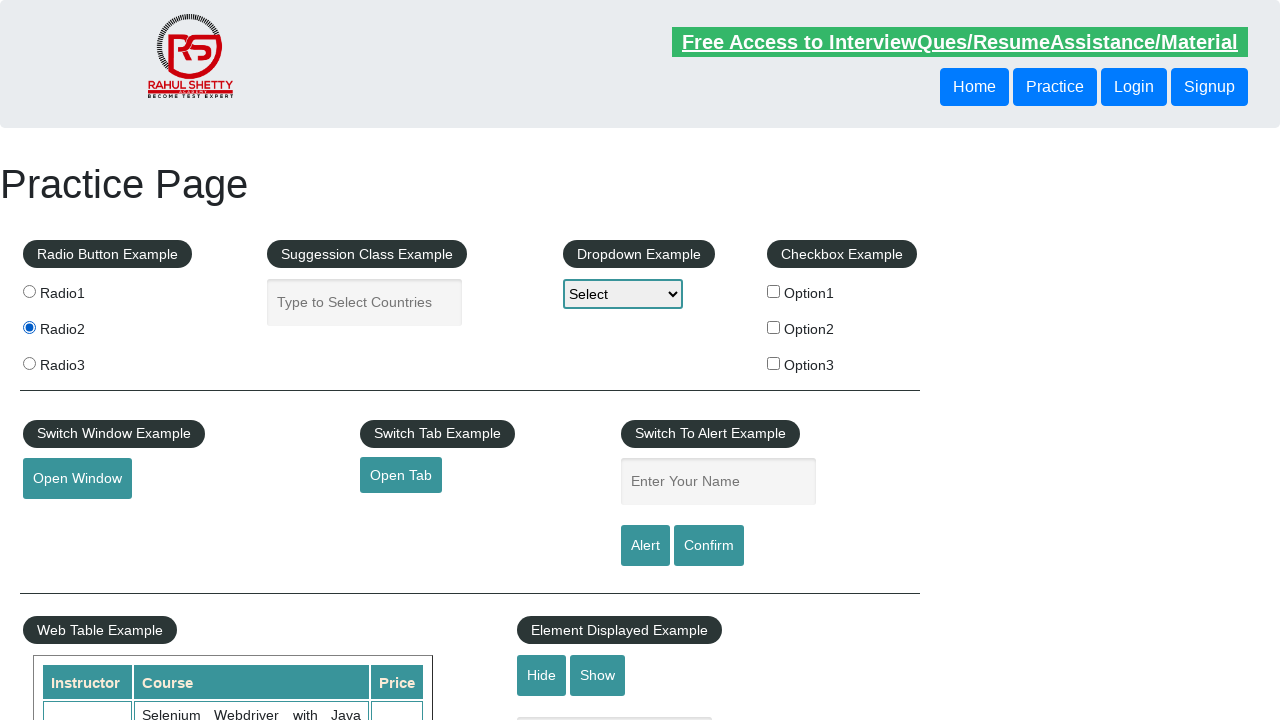